Tests right-click (context menu) functionality by right-clicking an element and verifying the context menu appears

Starting URL: https://swisnl.github.io/jQuery-contextMenu/demo.html

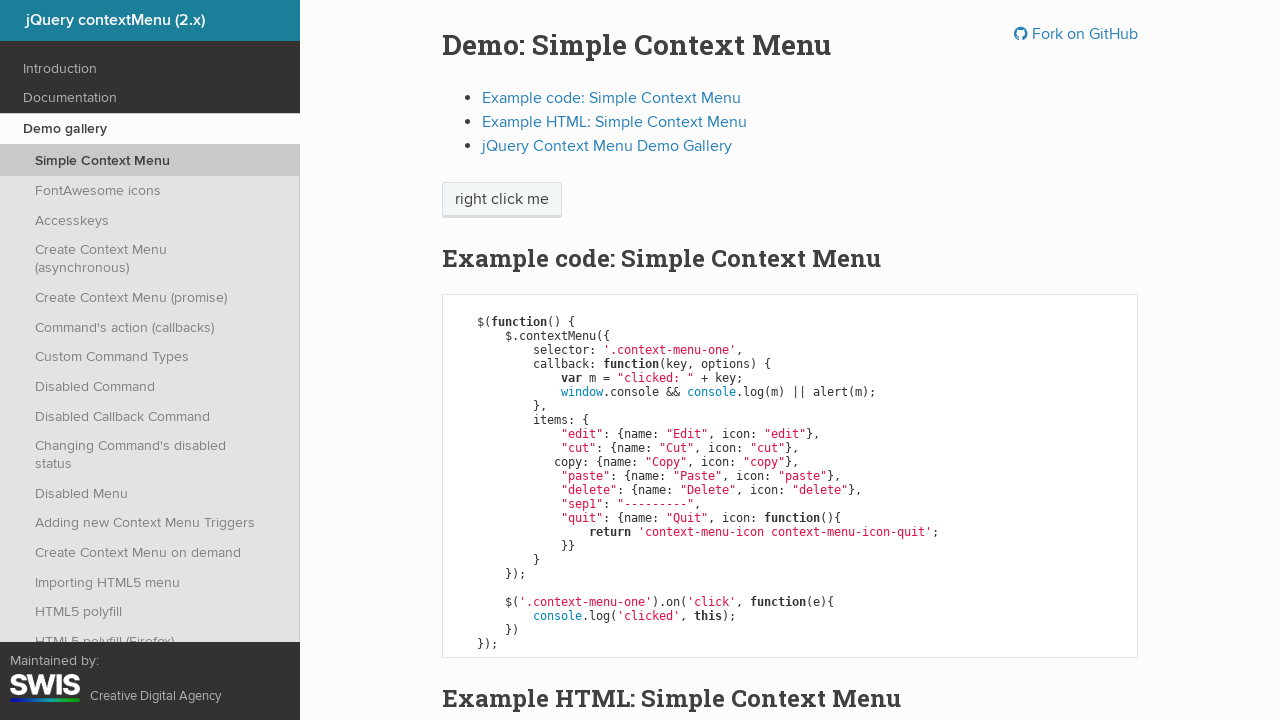

Right-clicked on the context menu trigger element at (502, 200) on .context-menu-one >> nth=0
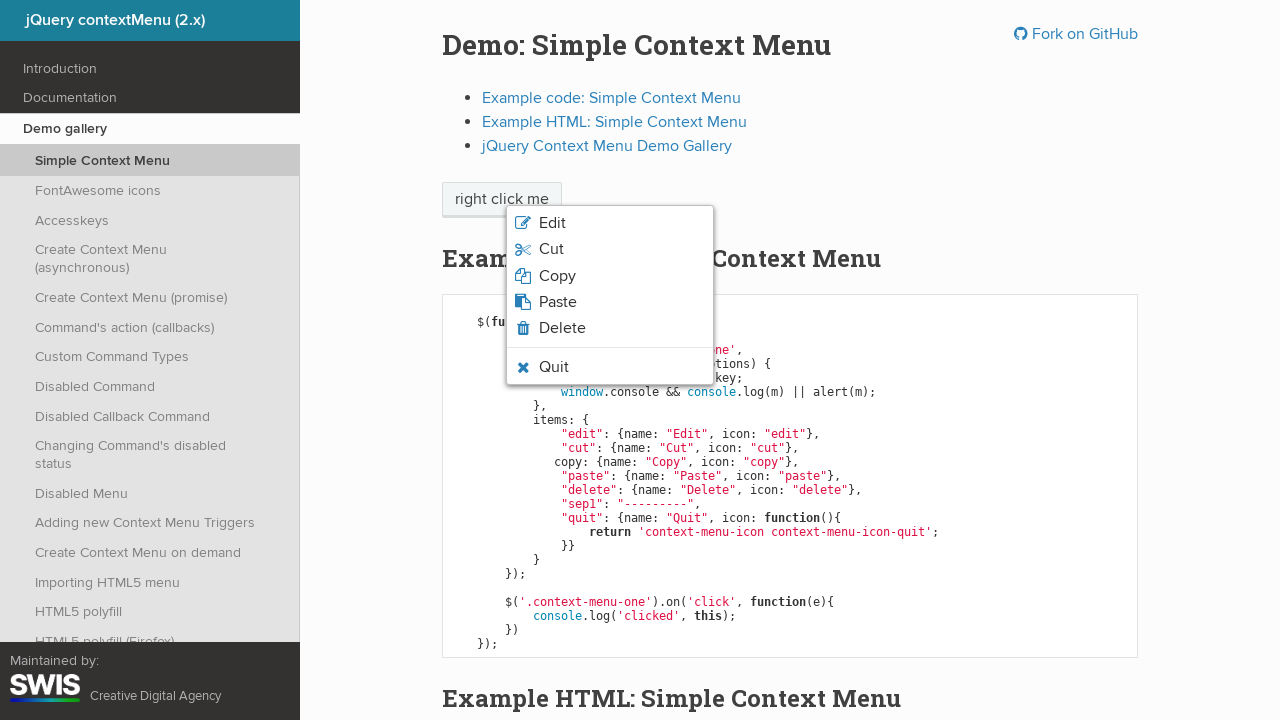

Context menu appeared with cut option visible
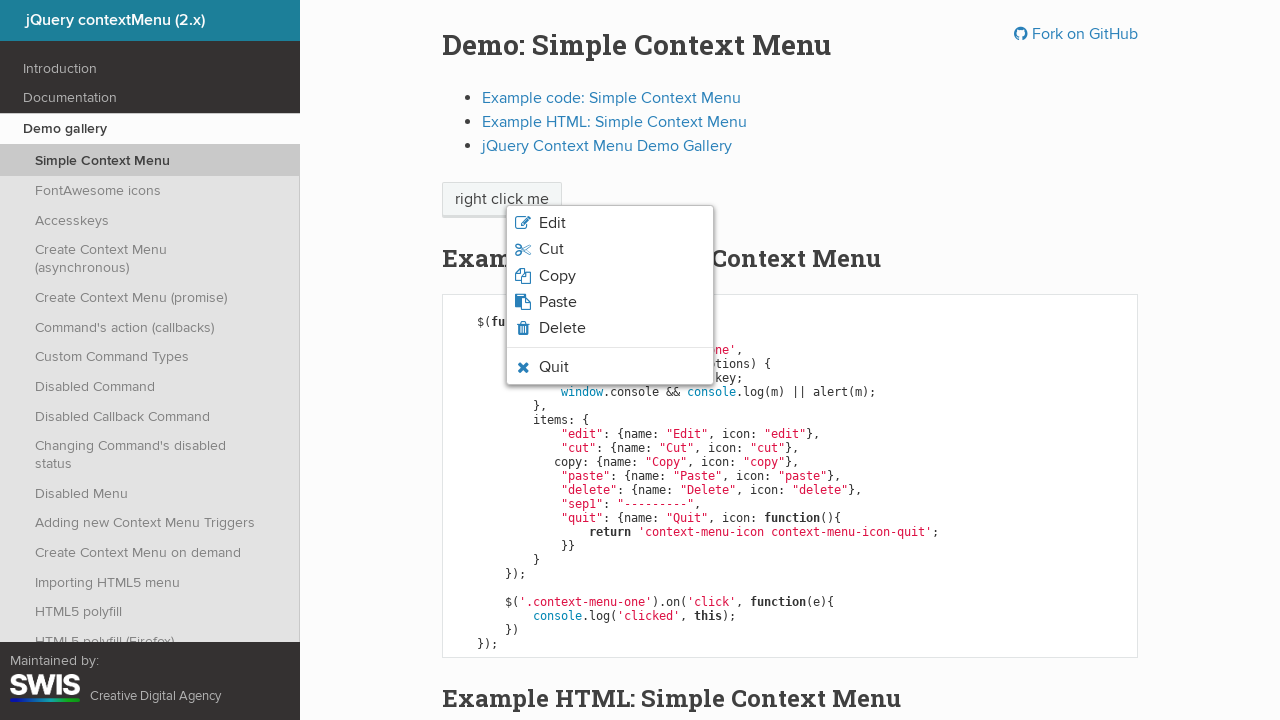

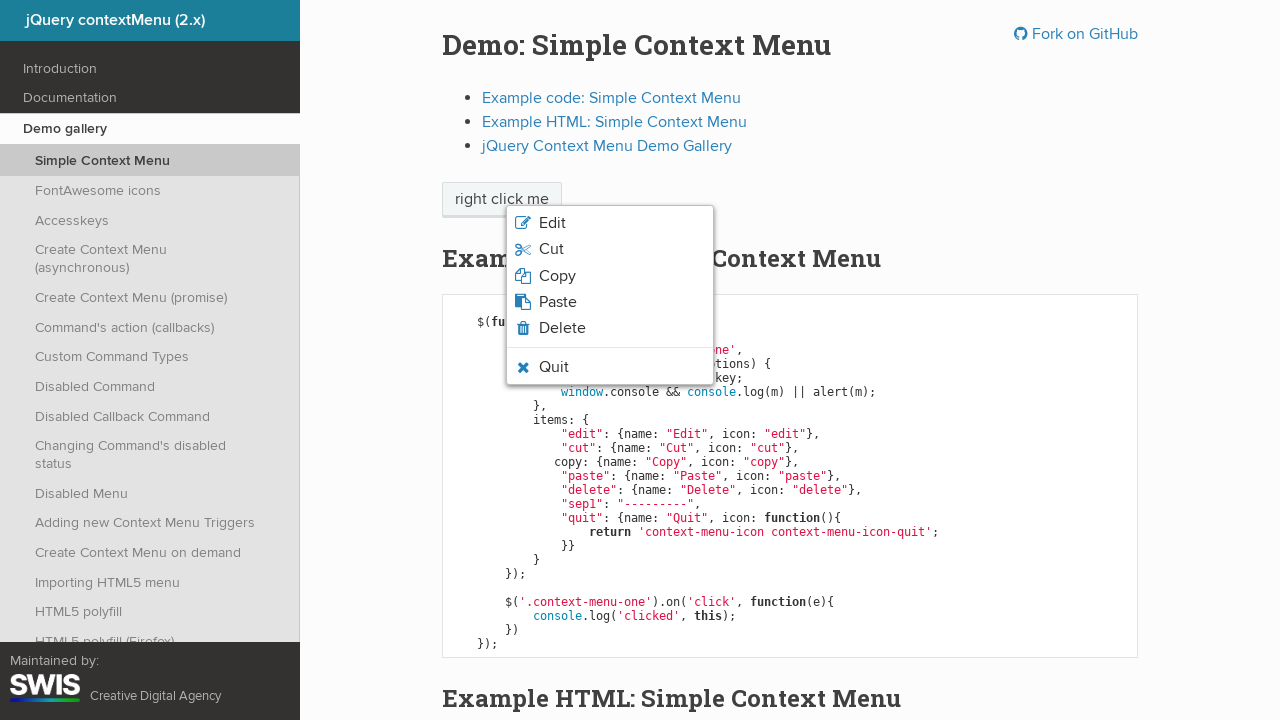